Tests the DemoQA Radio Button page by clicking on the "Yes" radio button option

Starting URL: https://demoqa.com/radio-button

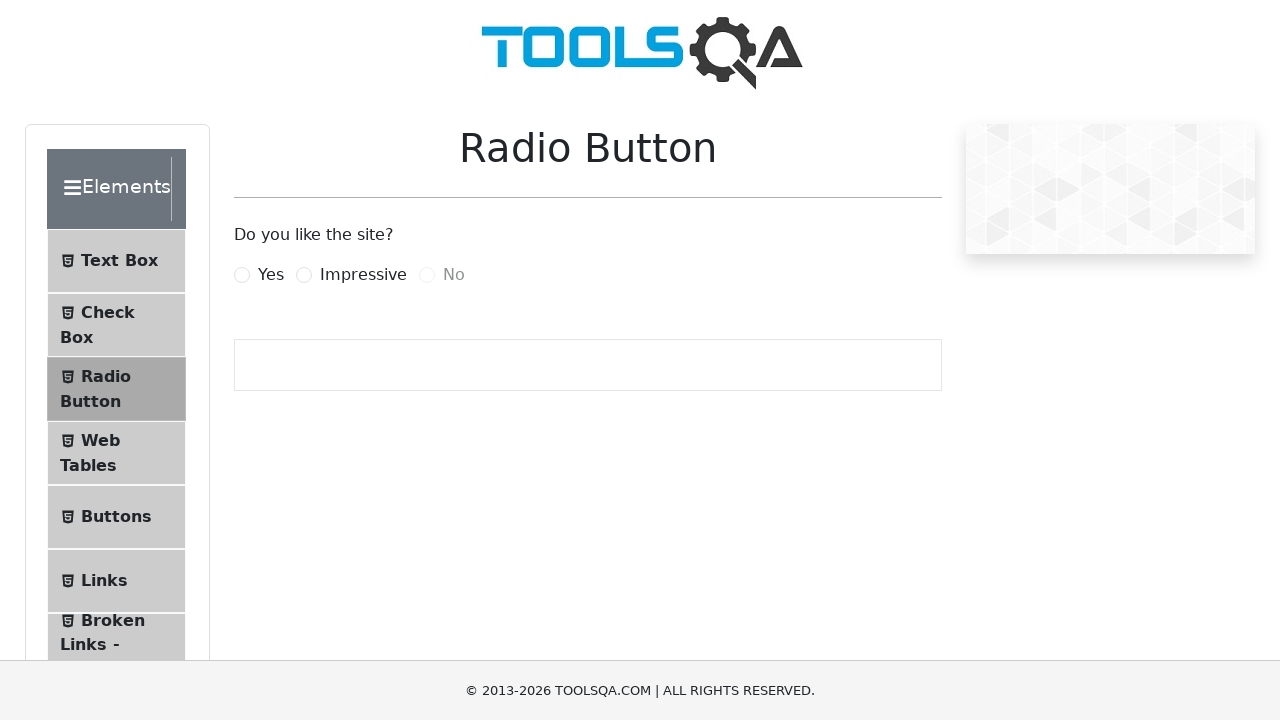

Clicked the 'Yes' radio button label at (271, 275) on label[for='yesRadio']
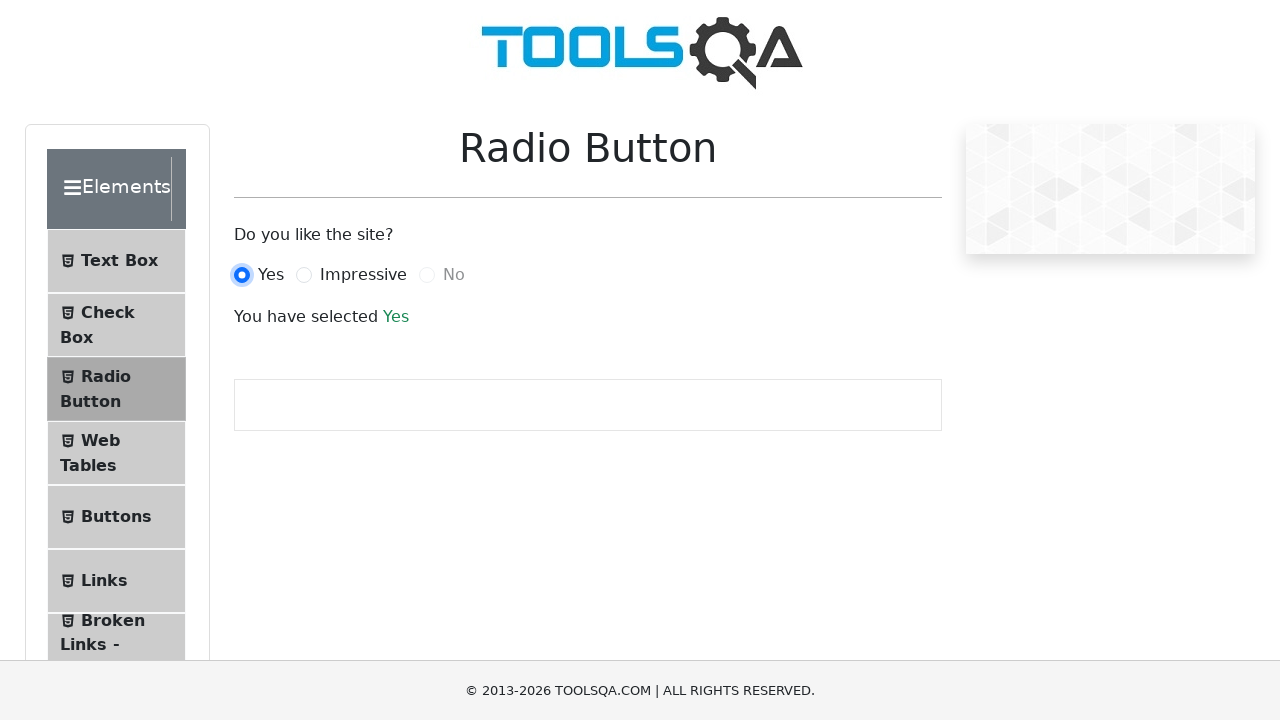

Waited for success message to appear after selecting 'Yes'
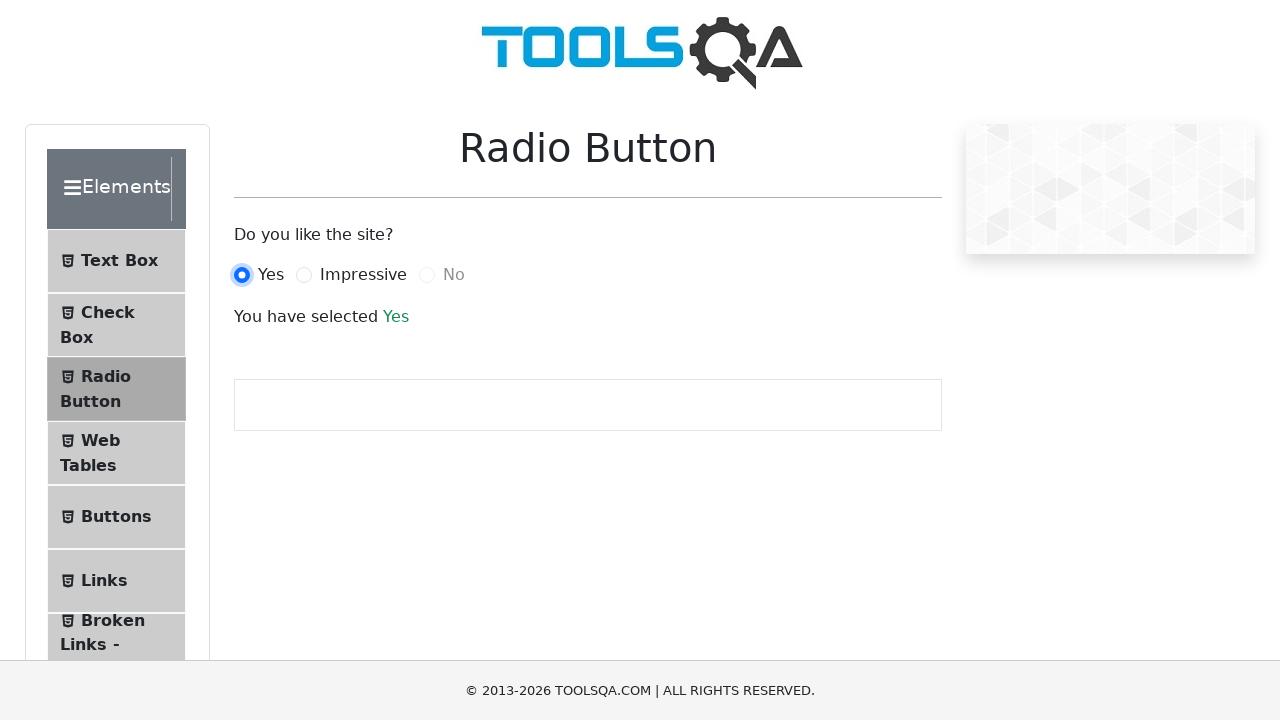

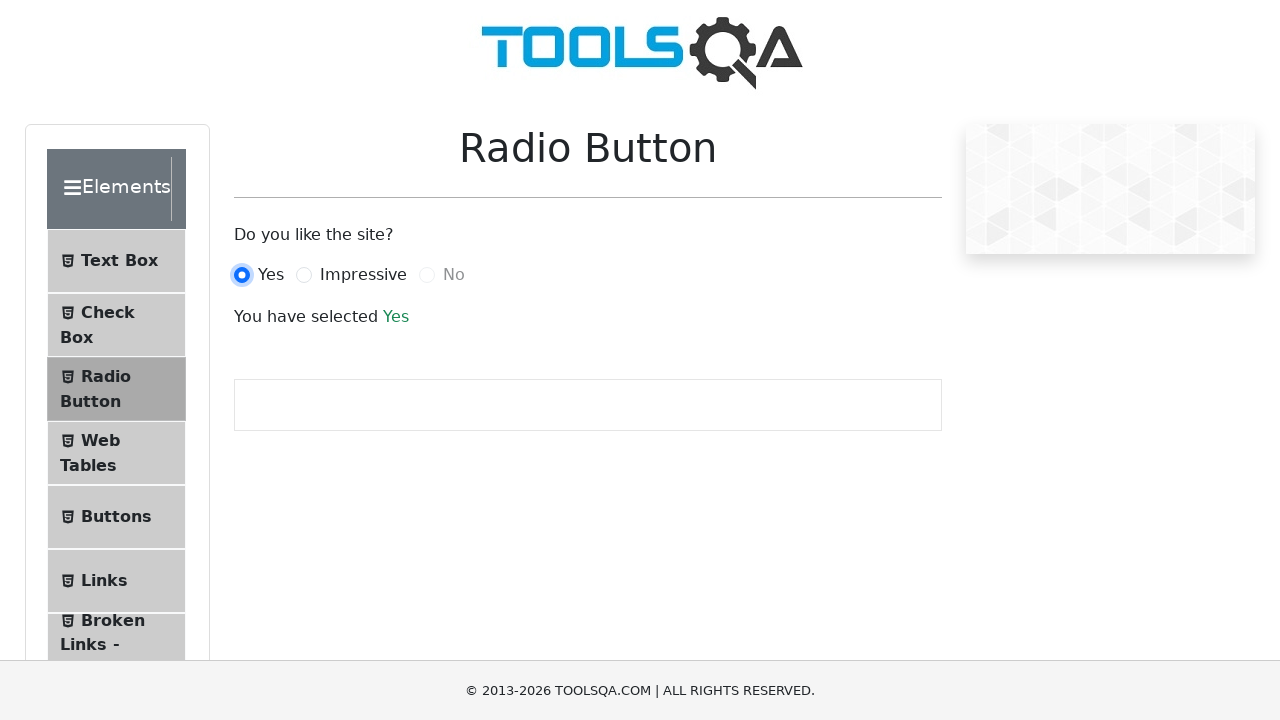